Tests drag and drop functionality using click-and-hold with mouse movement to drag element A to element B's position

Starting URL: https://the-internet.herokuapp.com/drag_and_drop

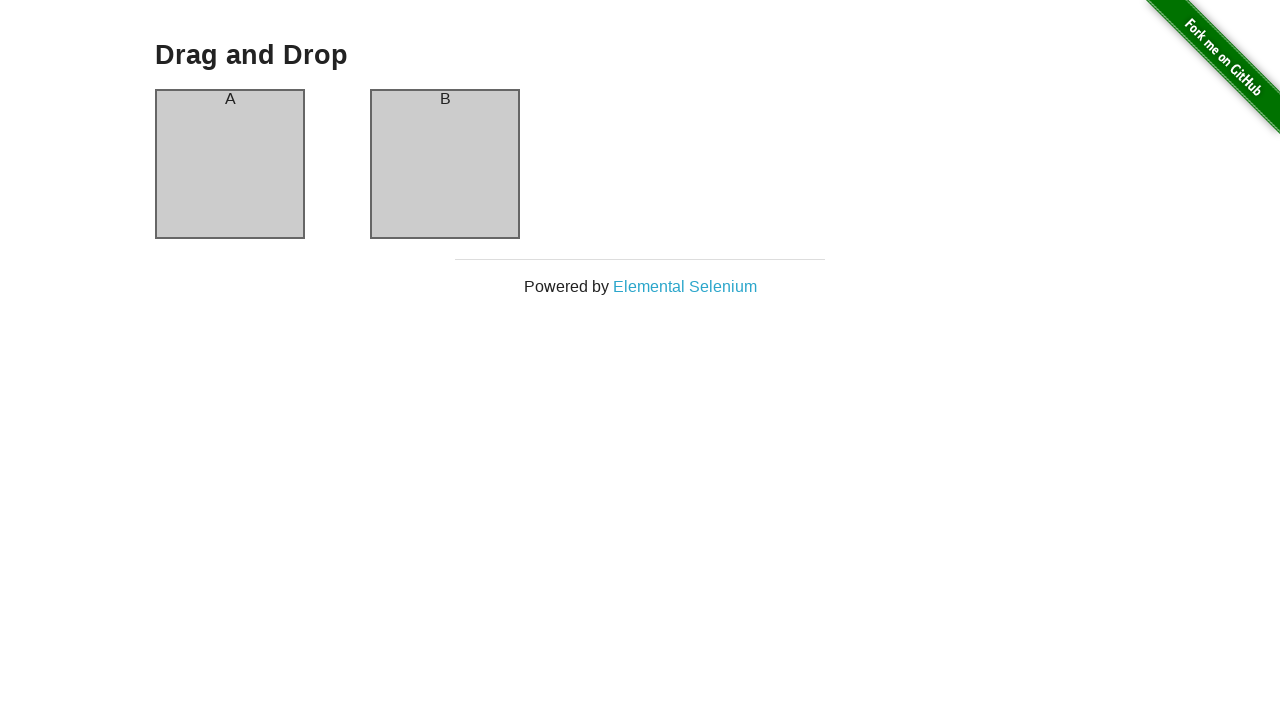

Waited for column A header to load
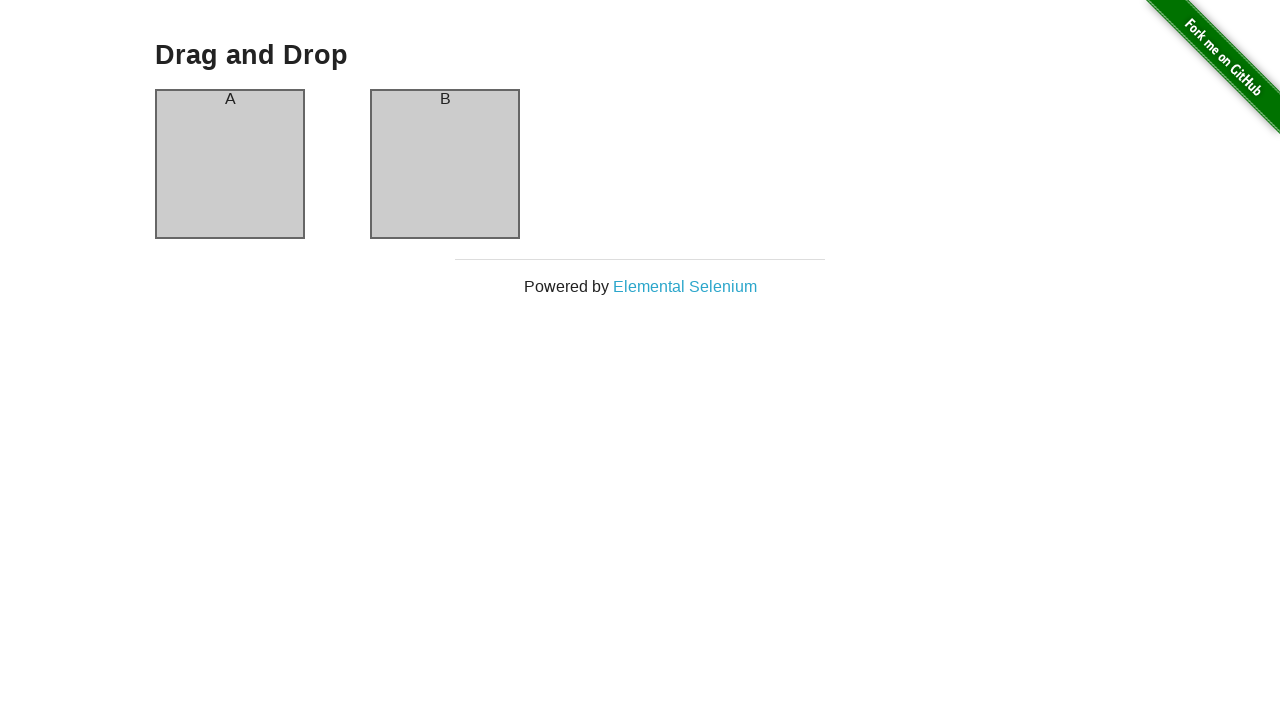

Waited for column B header to load
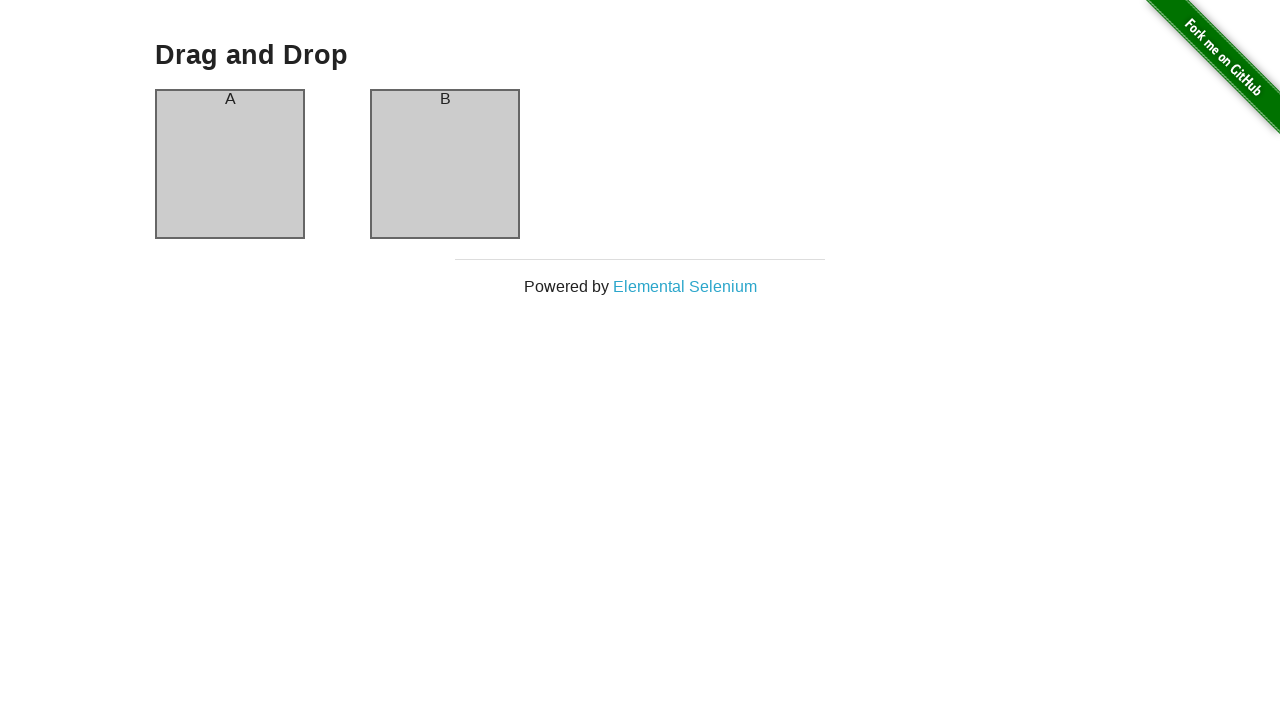

Located source (column A) and target (column B) elements
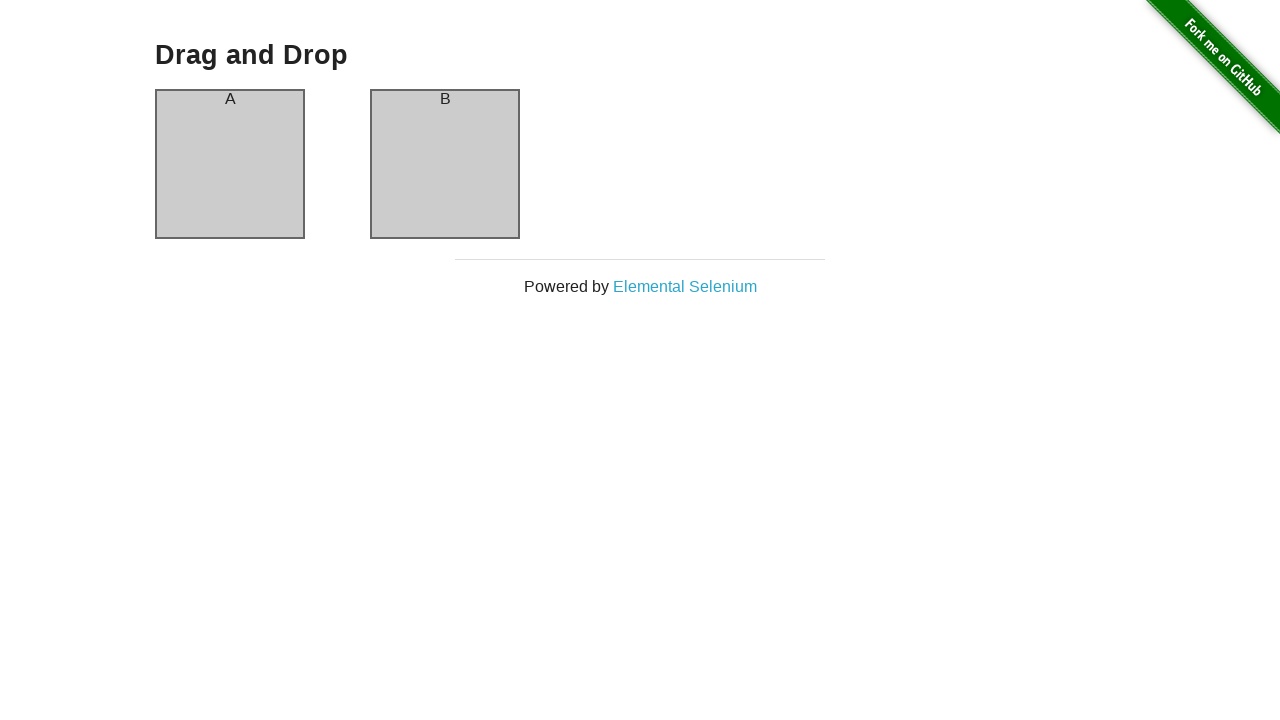

Retrieved bounding boxes for source and target elements
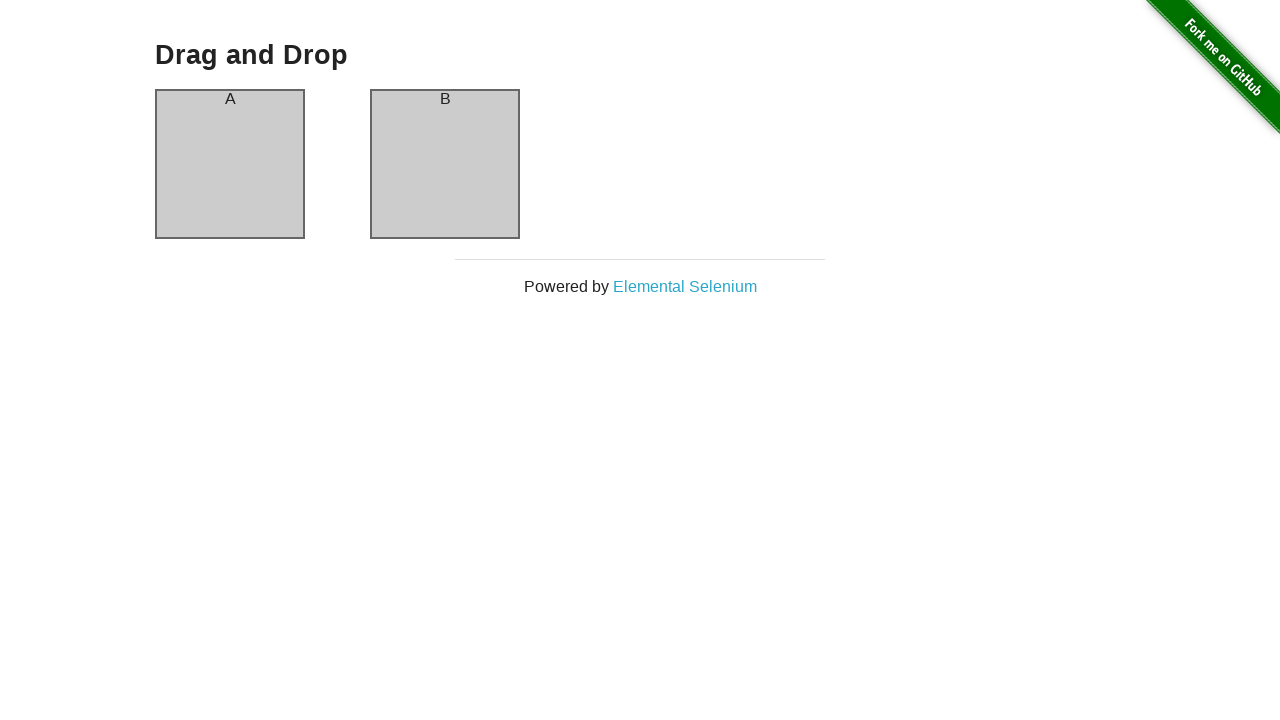

Moved mouse to center of source element (column A) at (230, 99)
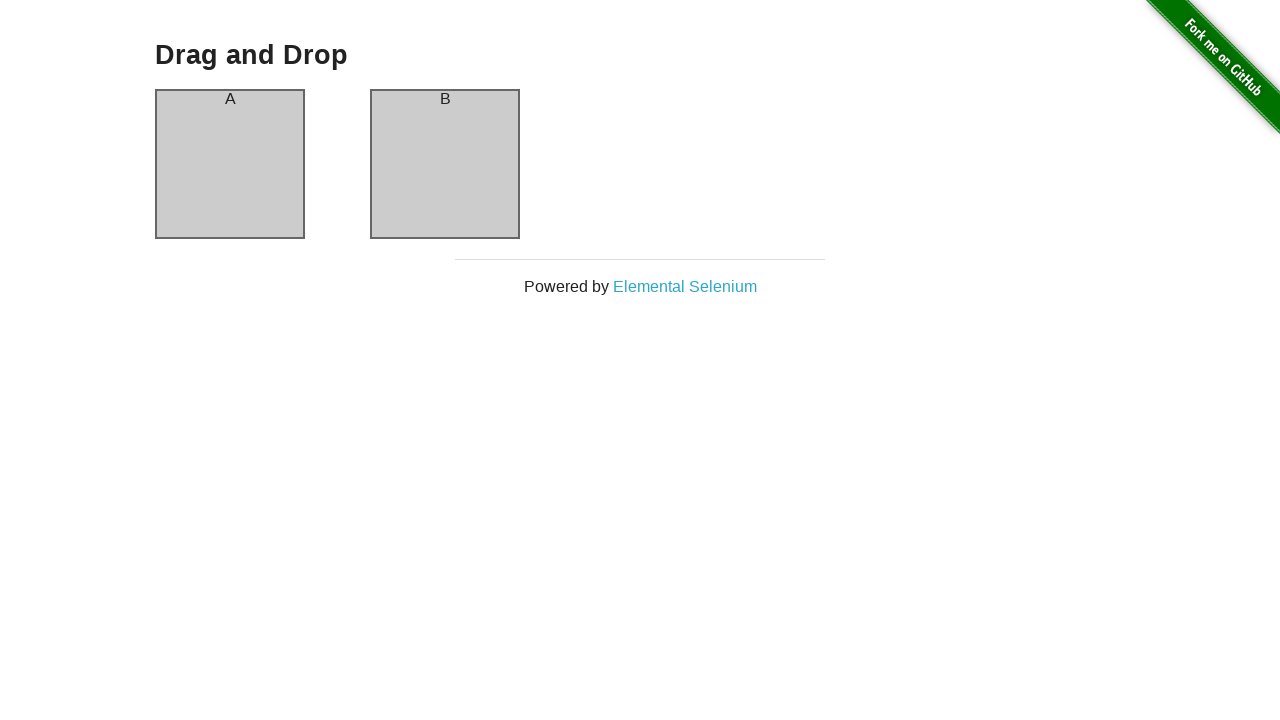

Pressed mouse button down to initiate drag at (230, 99)
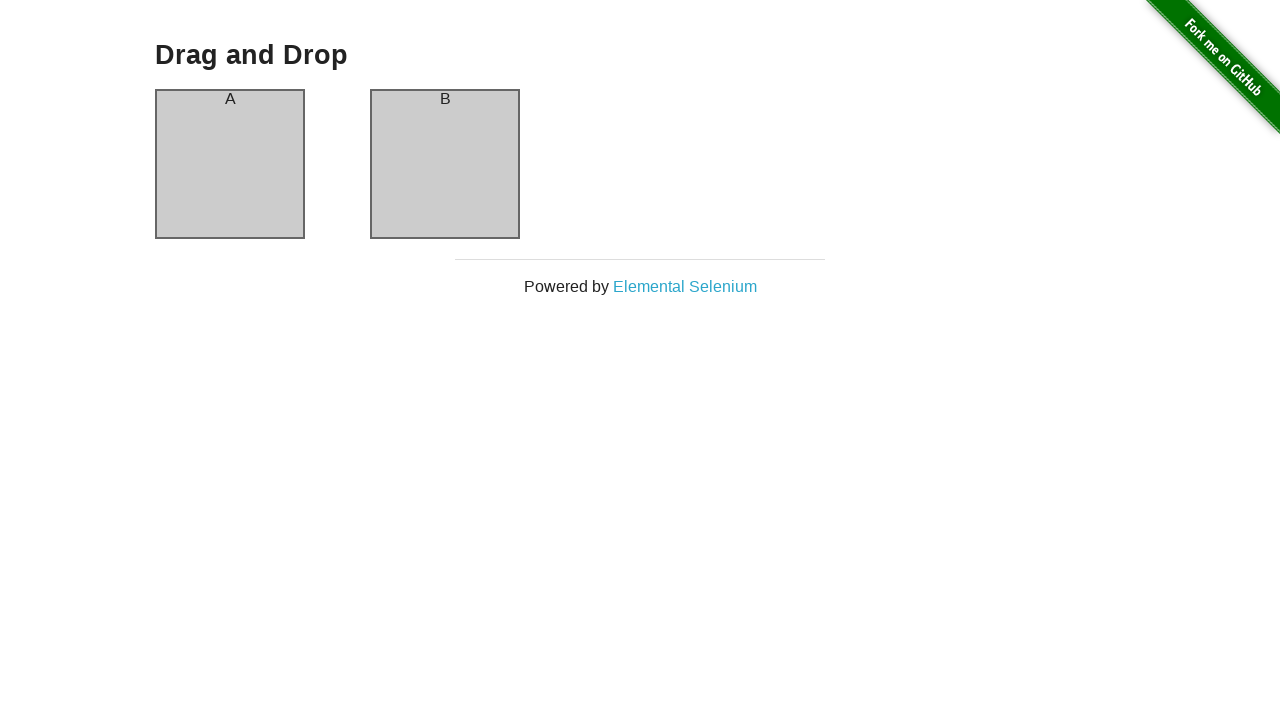

Dragged mouse to center of target element (column B) at (445, 99)
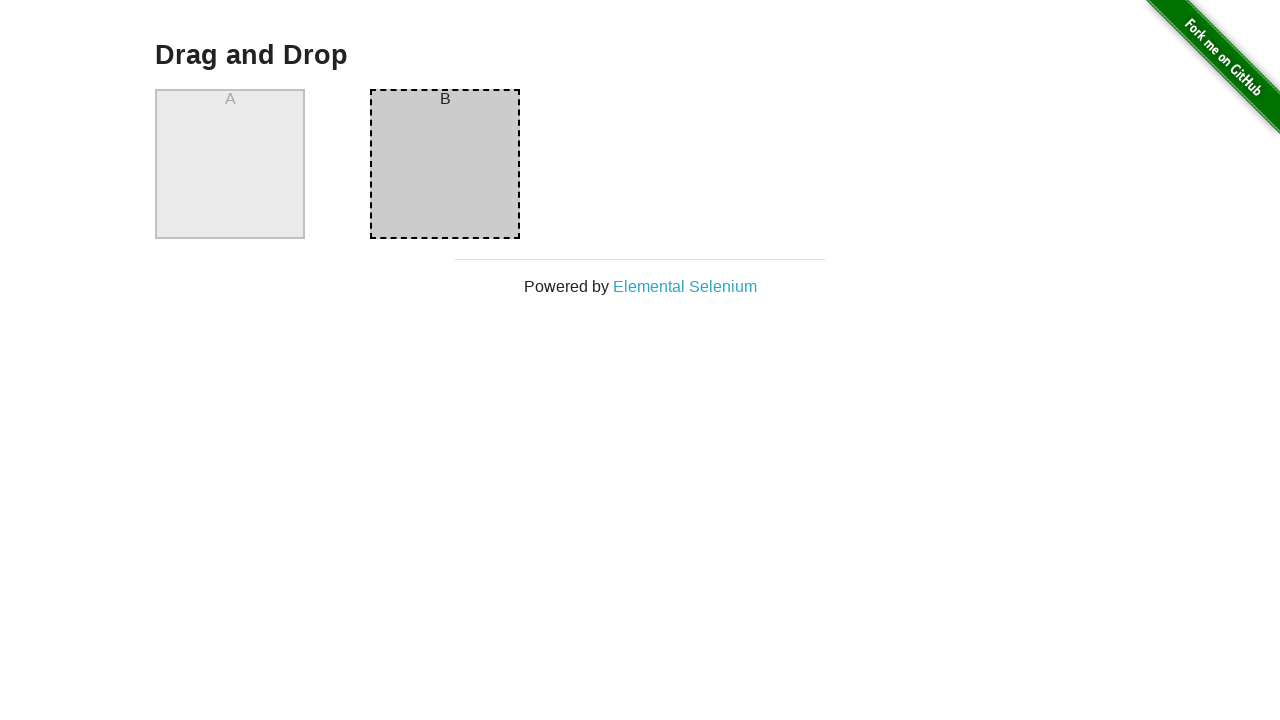

Released mouse button to complete drag and drop at (445, 99)
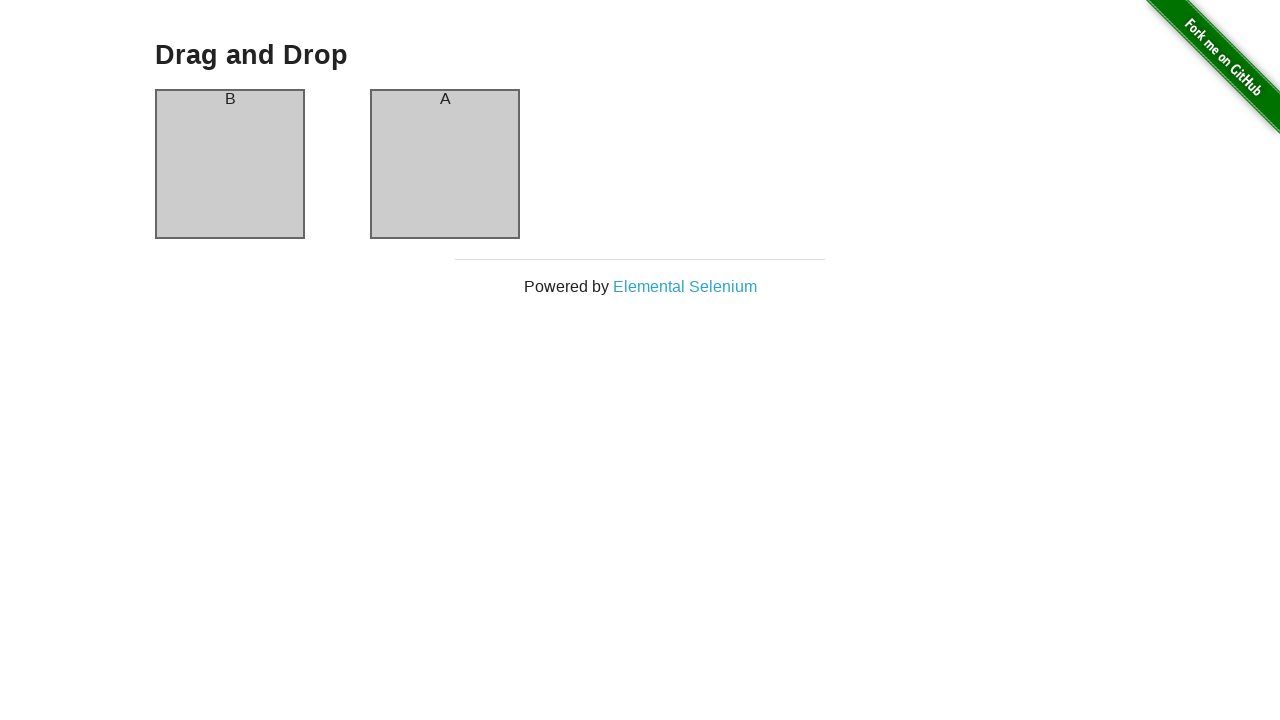

Verified column A header is still present after drag and drop
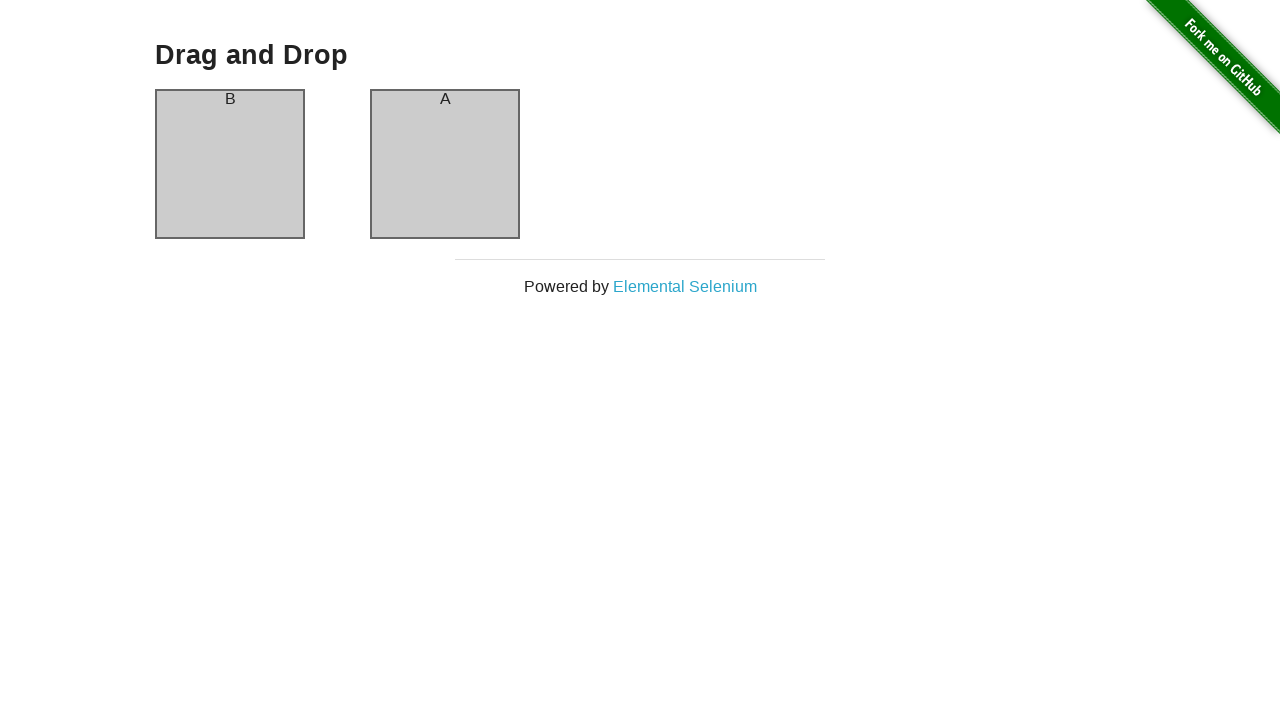

Verified column B header is still present after drag and drop
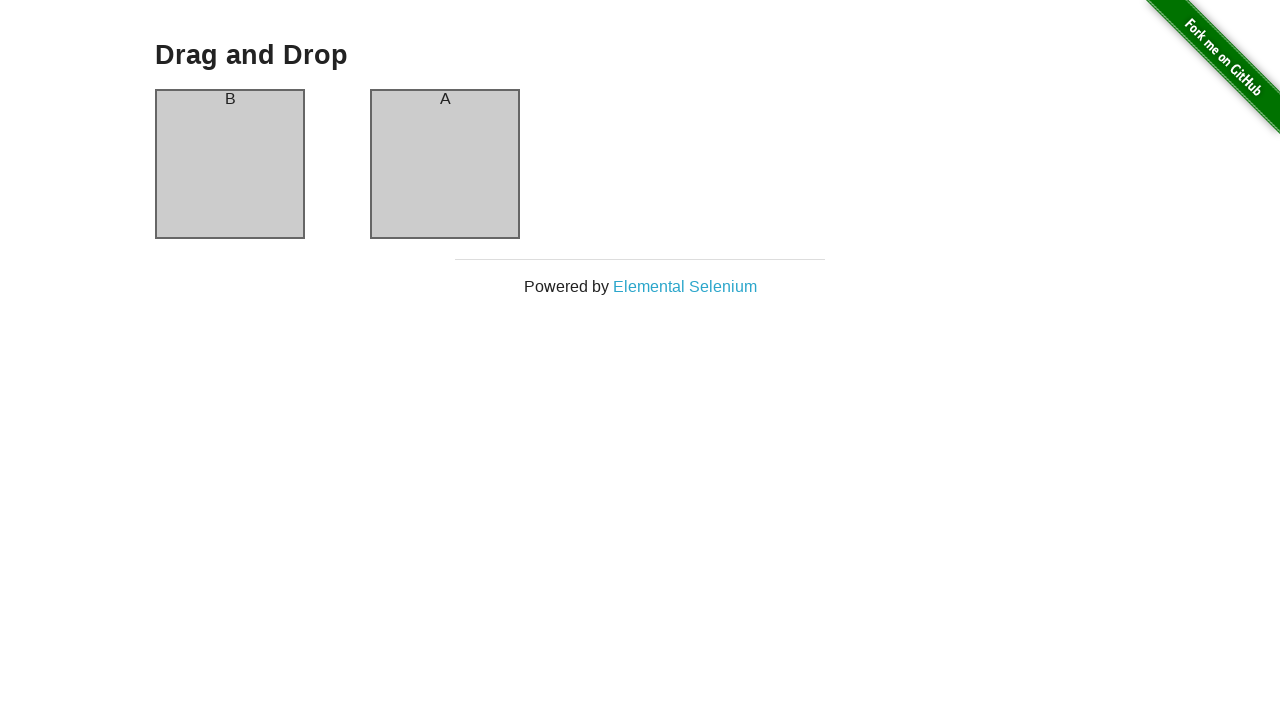

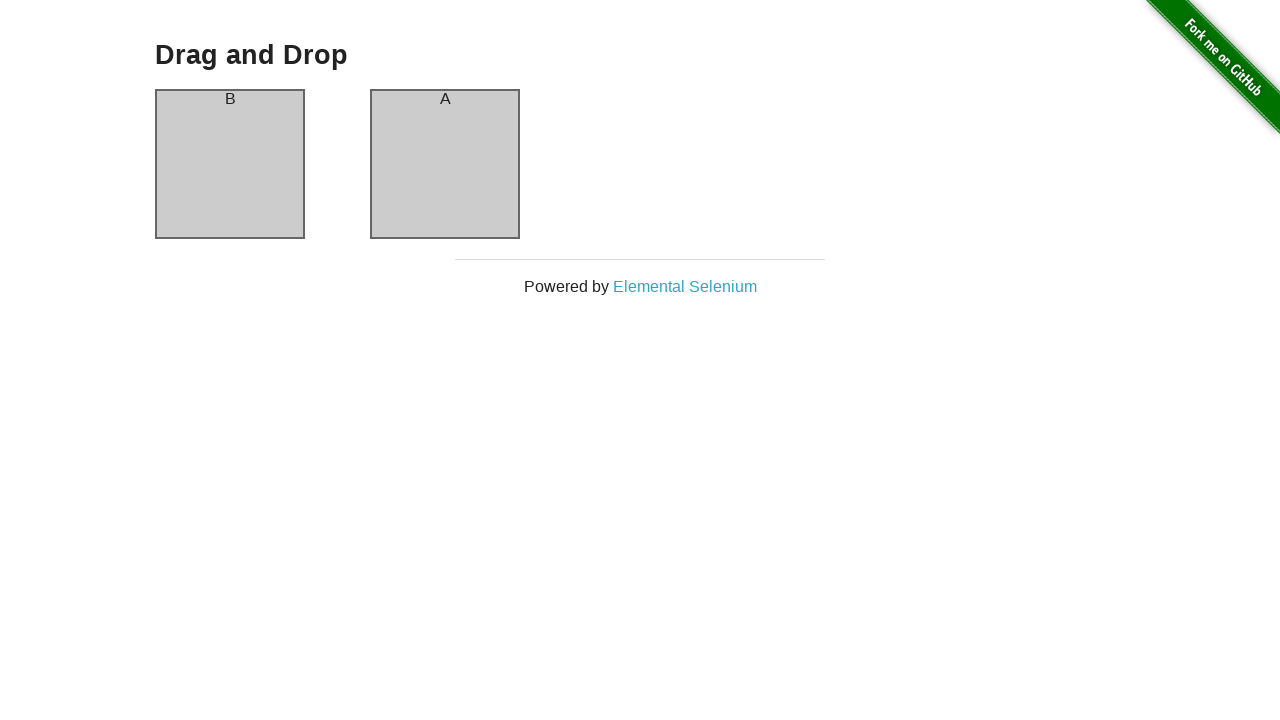